Tests JavaScript confirm dialog by clicking the confirm button and accepting it

Starting URL: https://the-internet.herokuapp.com/javascript_alerts

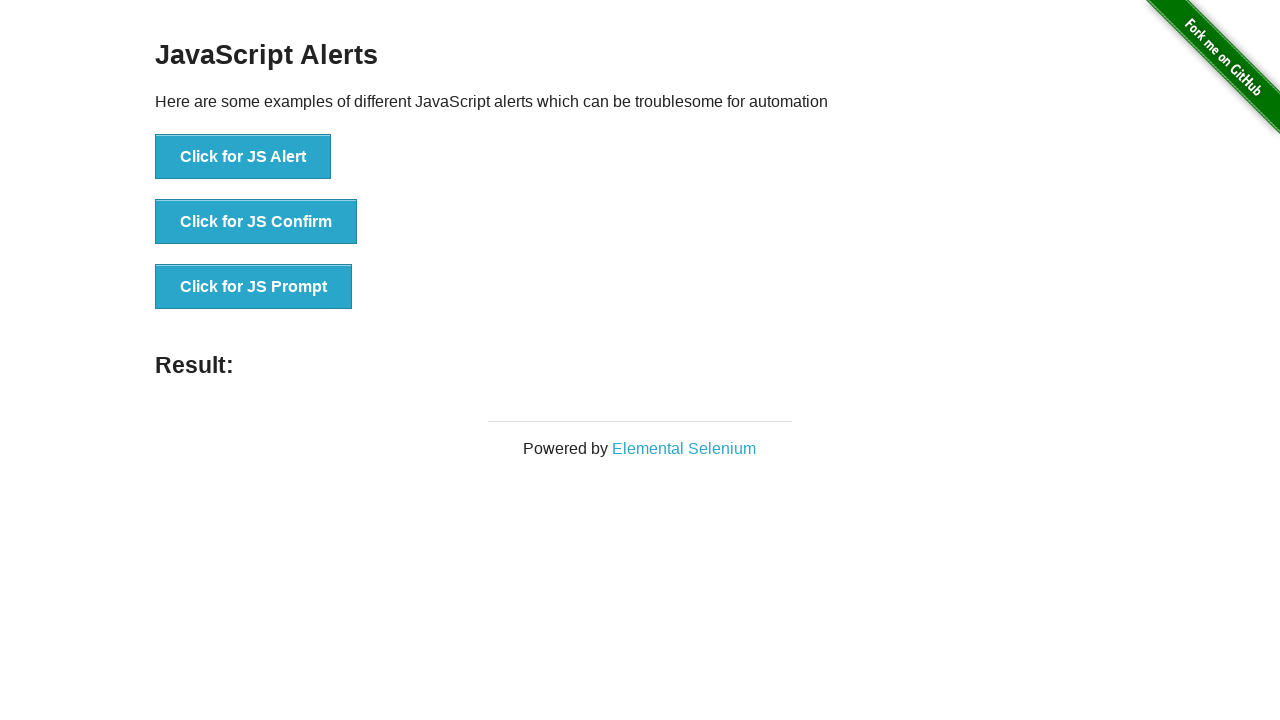

Set up dialog handler to accept confirmation dialogs
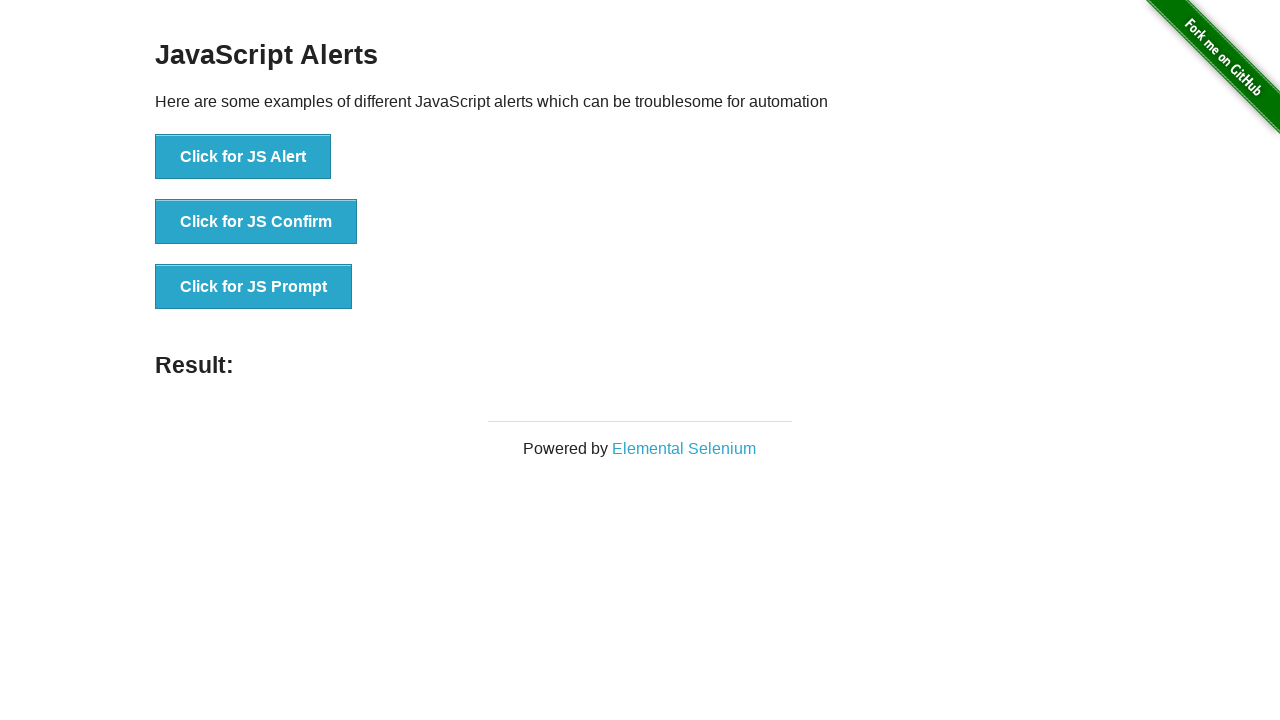

Clicked the JS Confirm button at (256, 222) on xpath=//button[text()='Click for JS Confirm']
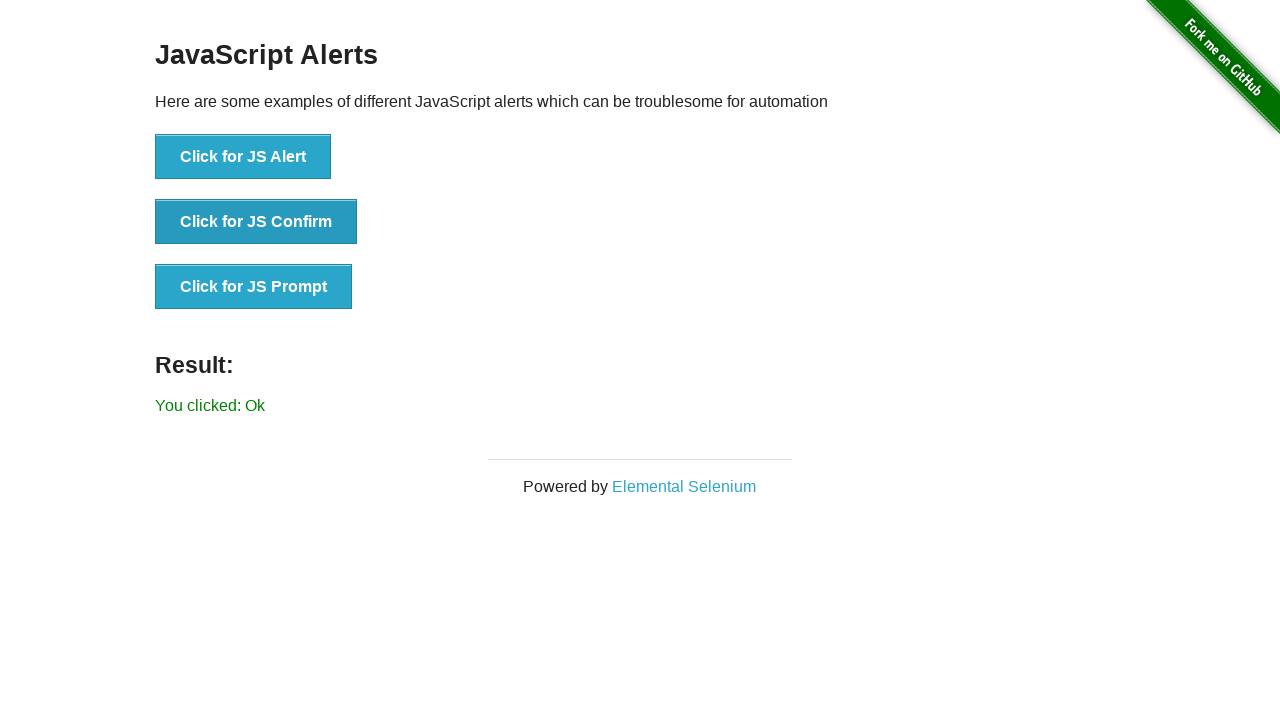

Result message appeared after confirming the dialog
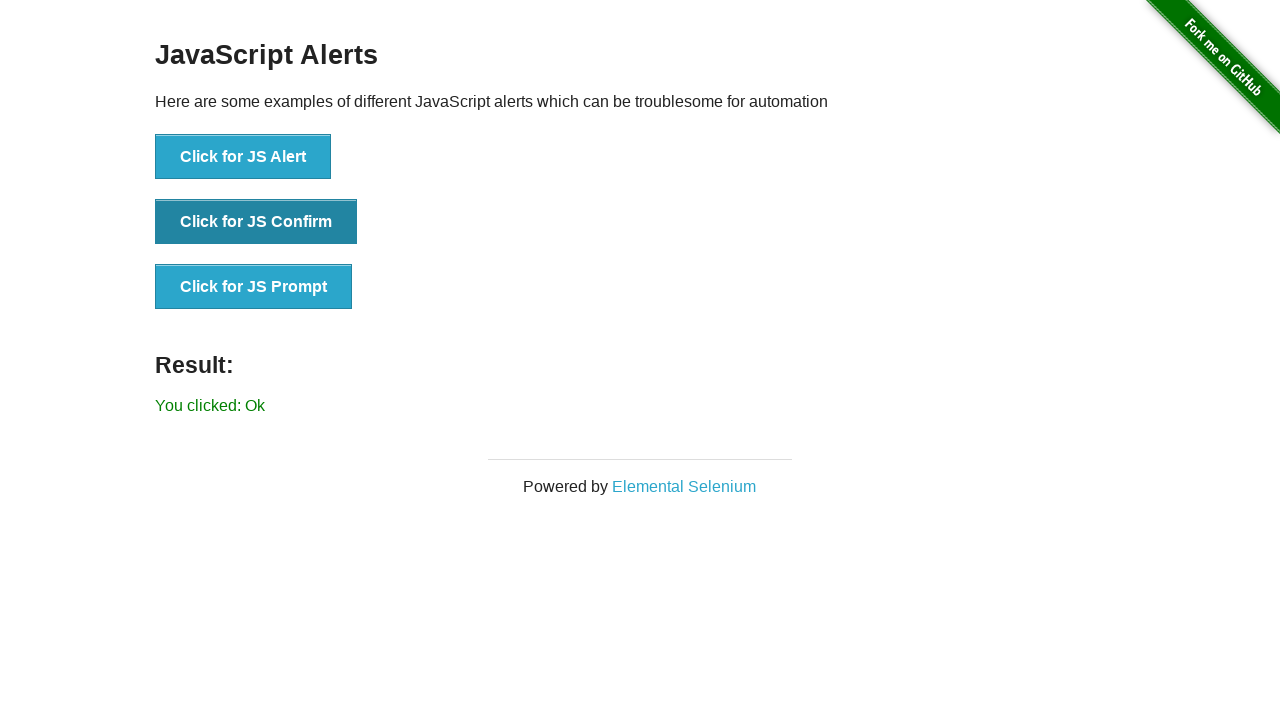

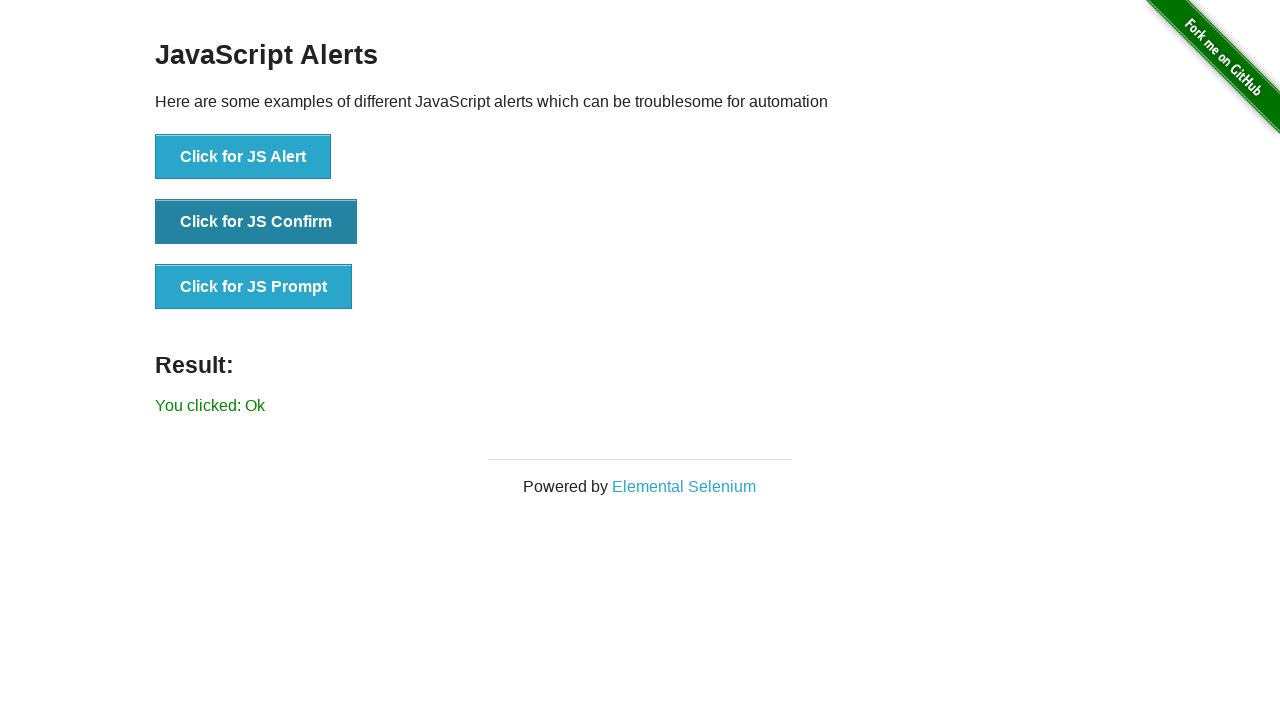